Navigates to Form Authentication page, clicks login to trigger error, then closes the error banner

Starting URL: https://the-internet.herokuapp.com/

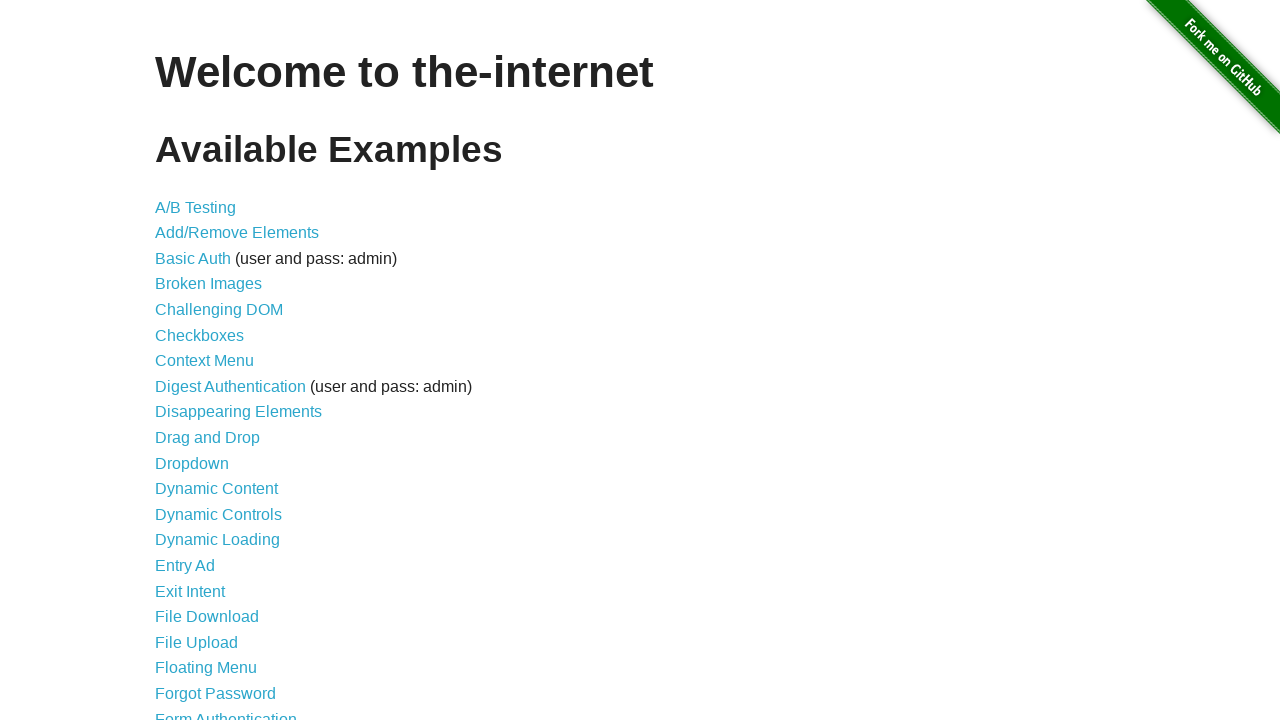

Clicked on Form Authentication link at (226, 712) on xpath=//a[normalize-space()='Form Authentication']
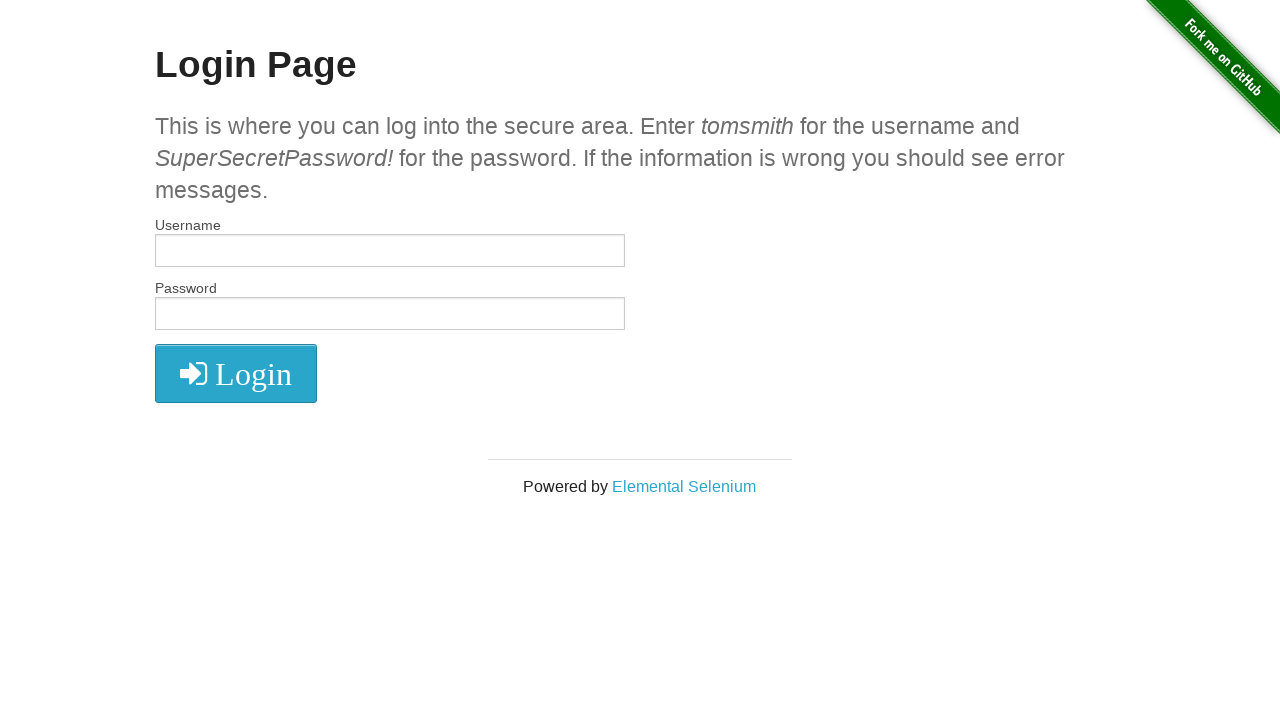

Clicked login button without credentials to trigger error at (236, 373) on xpath=//*[@id='login']/button
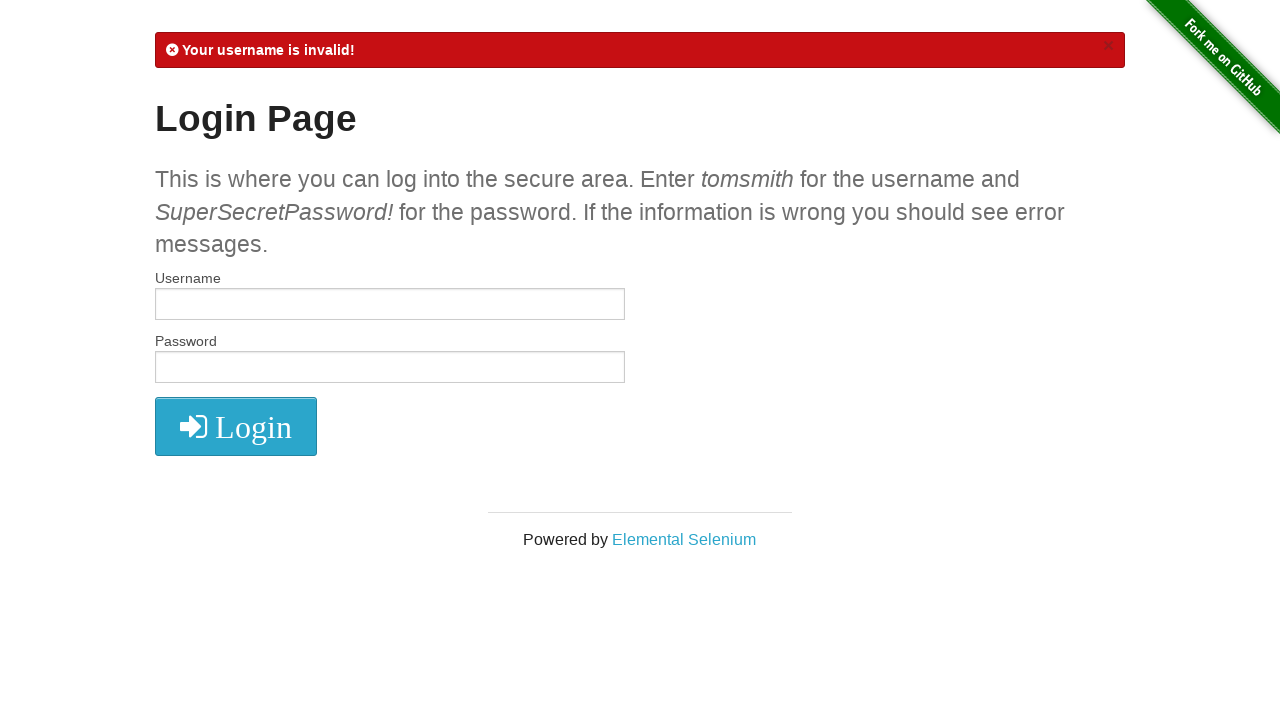

Error banner appeared on page
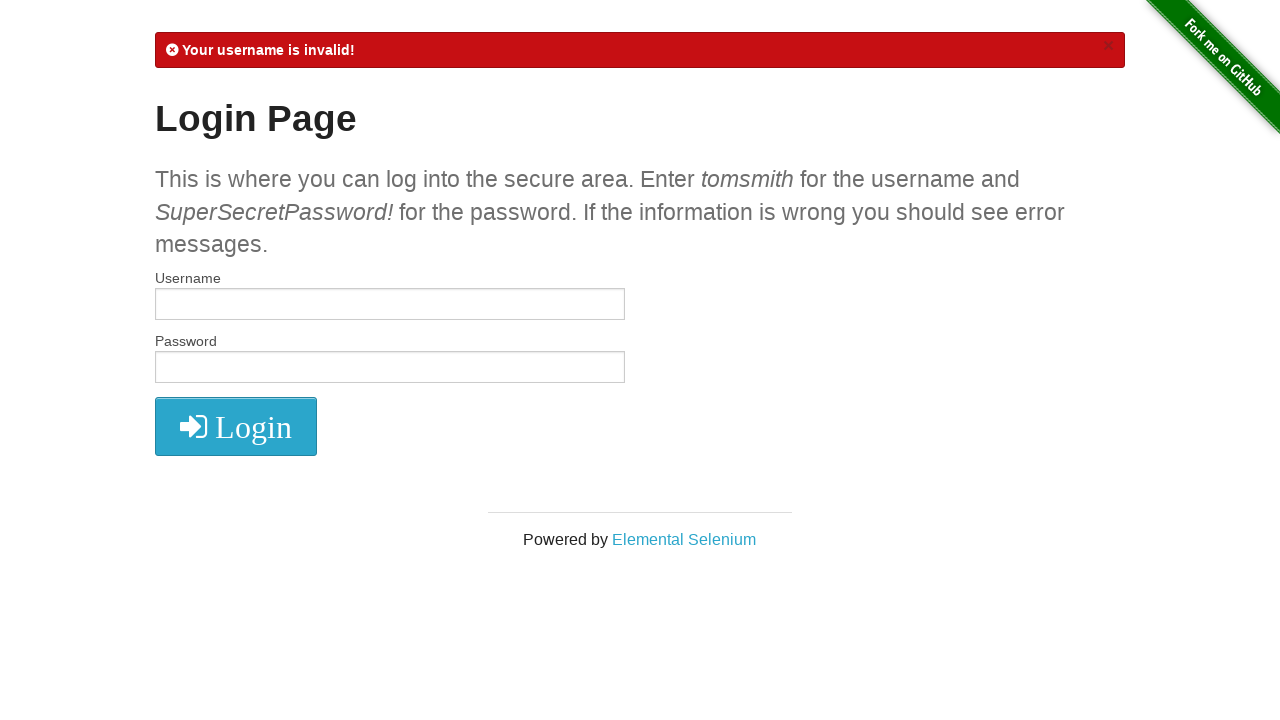

Clicked close button to dismiss error banner at (1108, 46) on .close
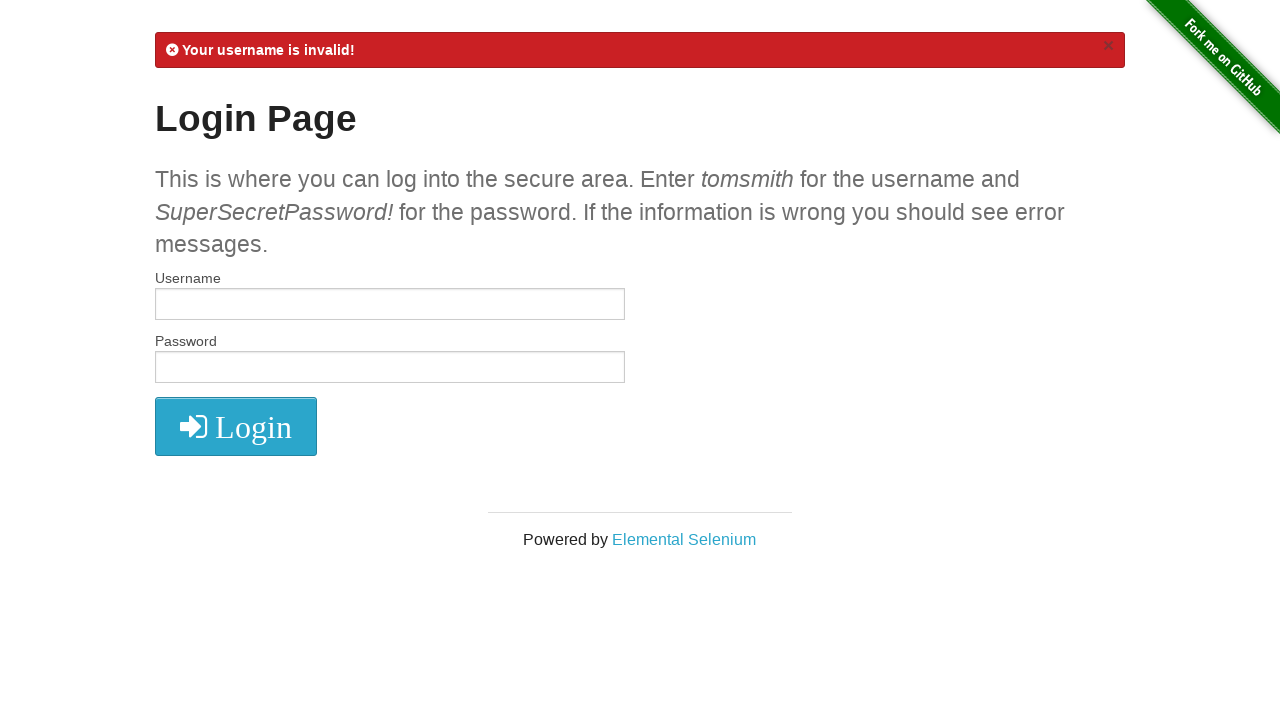

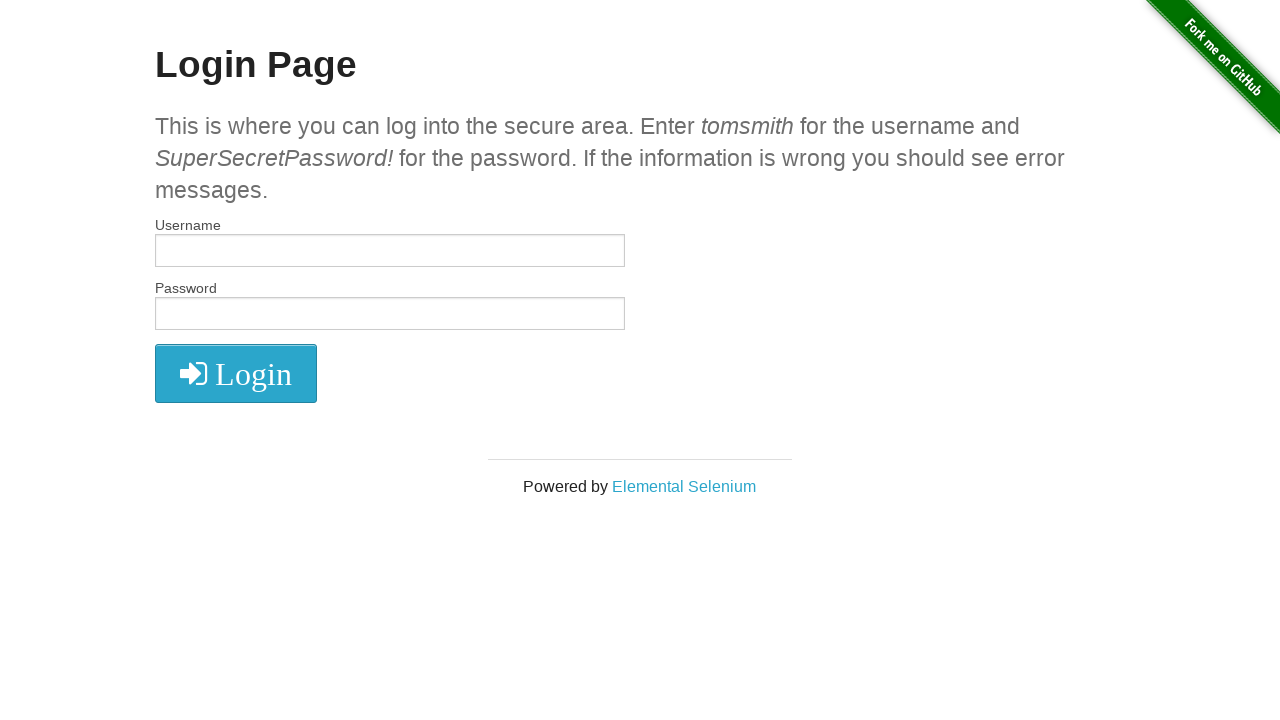